Tests drag and drop functionality on jQuery UI demo page by switching to an iframe, dragging an element to a target, and then clicking an Accept link

Starting URL: https://jqueryui.com/droppable/

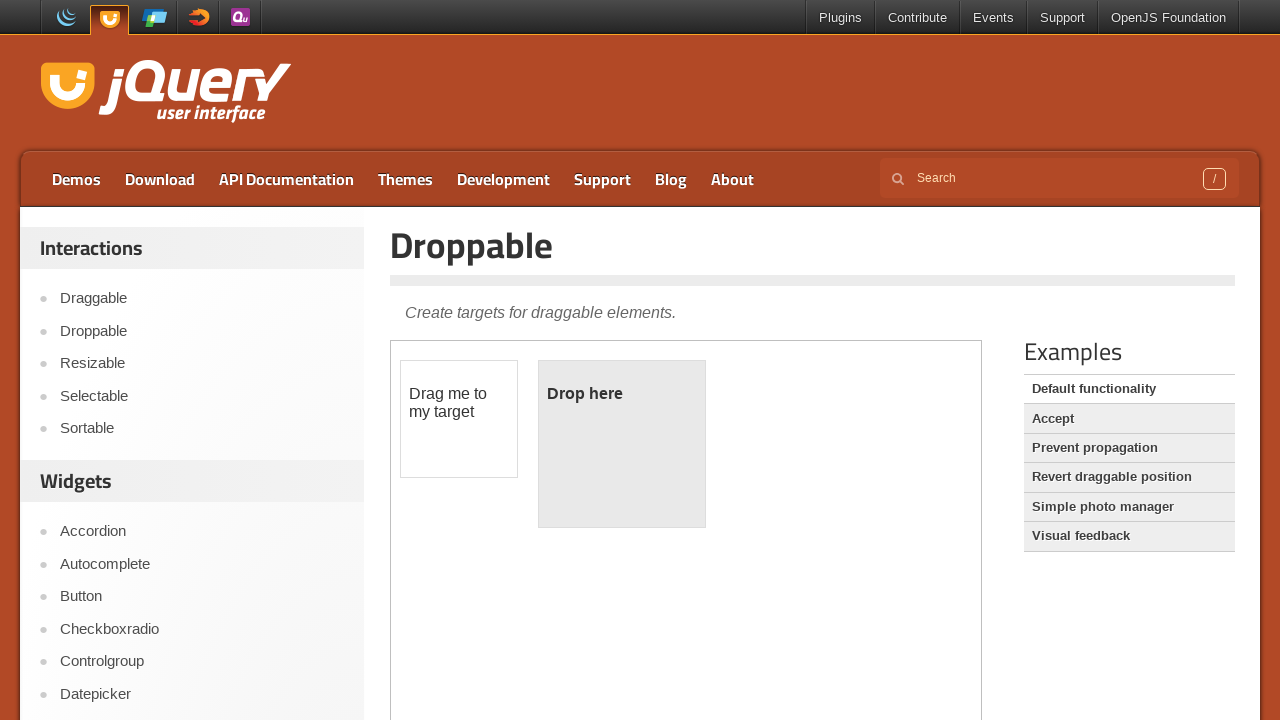

Located the demo iframe
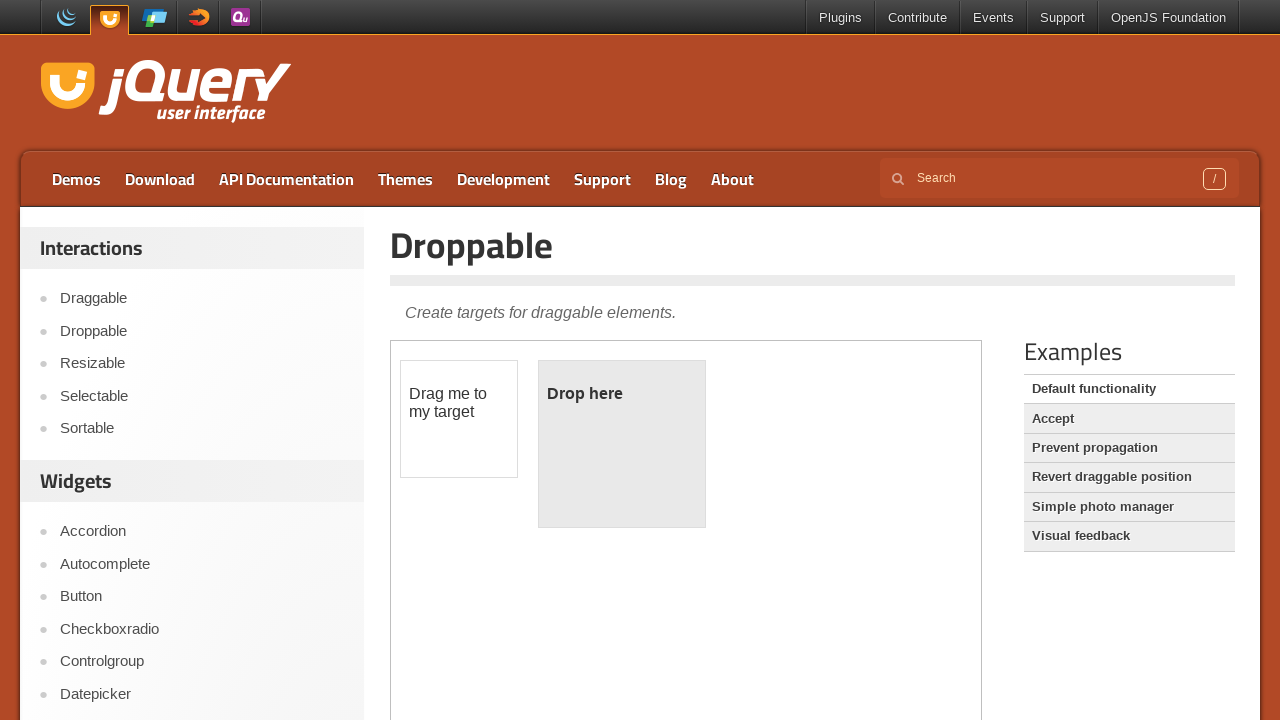

Located the draggable element 'Drag me to my target'
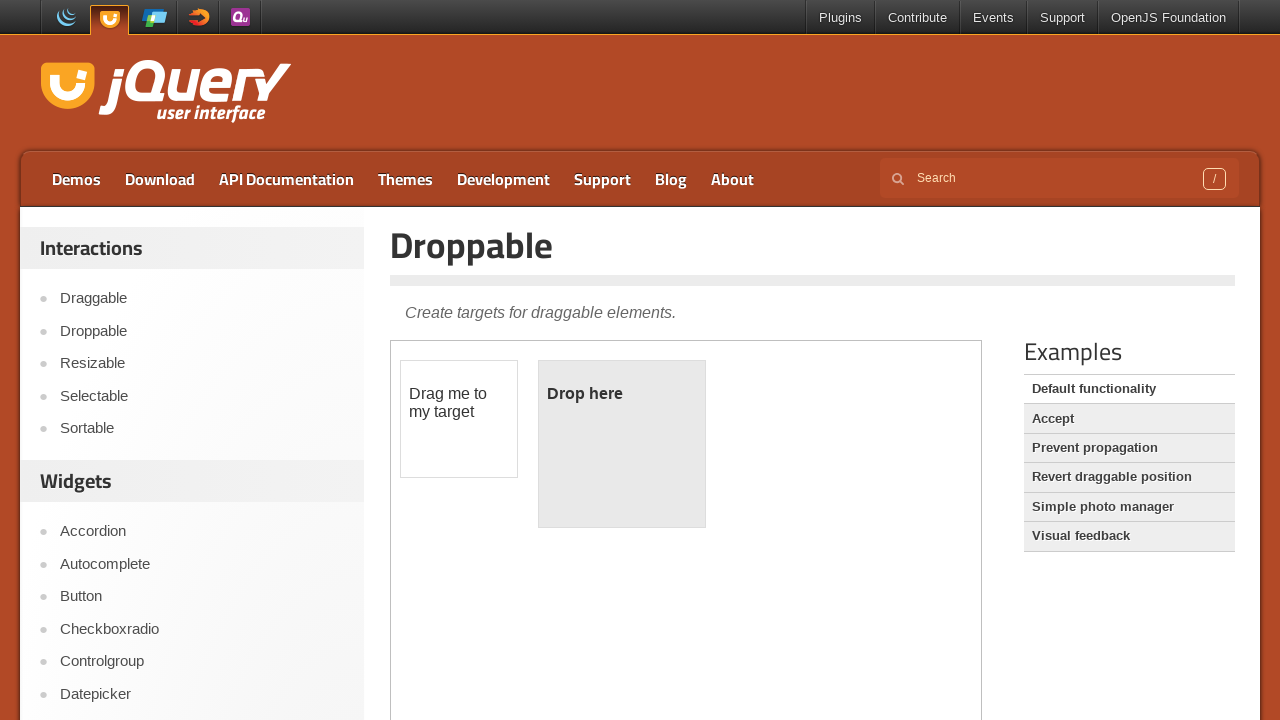

Located the droppable target element
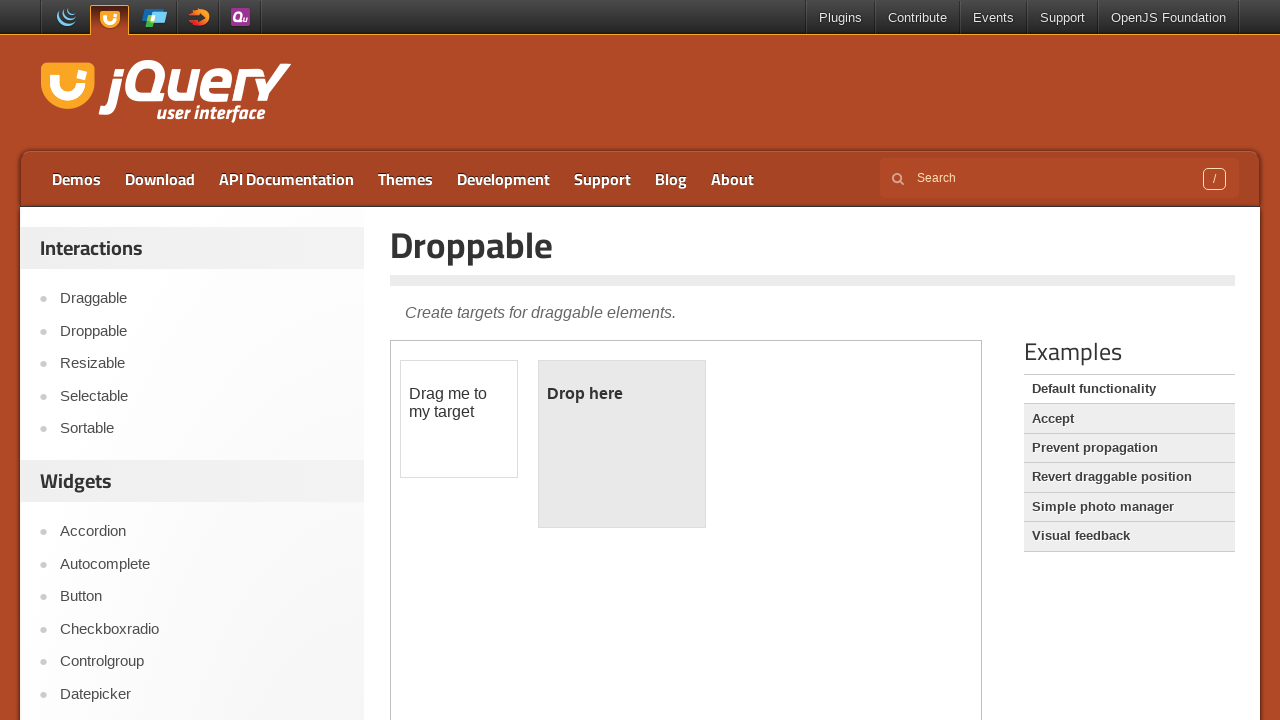

Dragged the element to the droppable target at (622, 444)
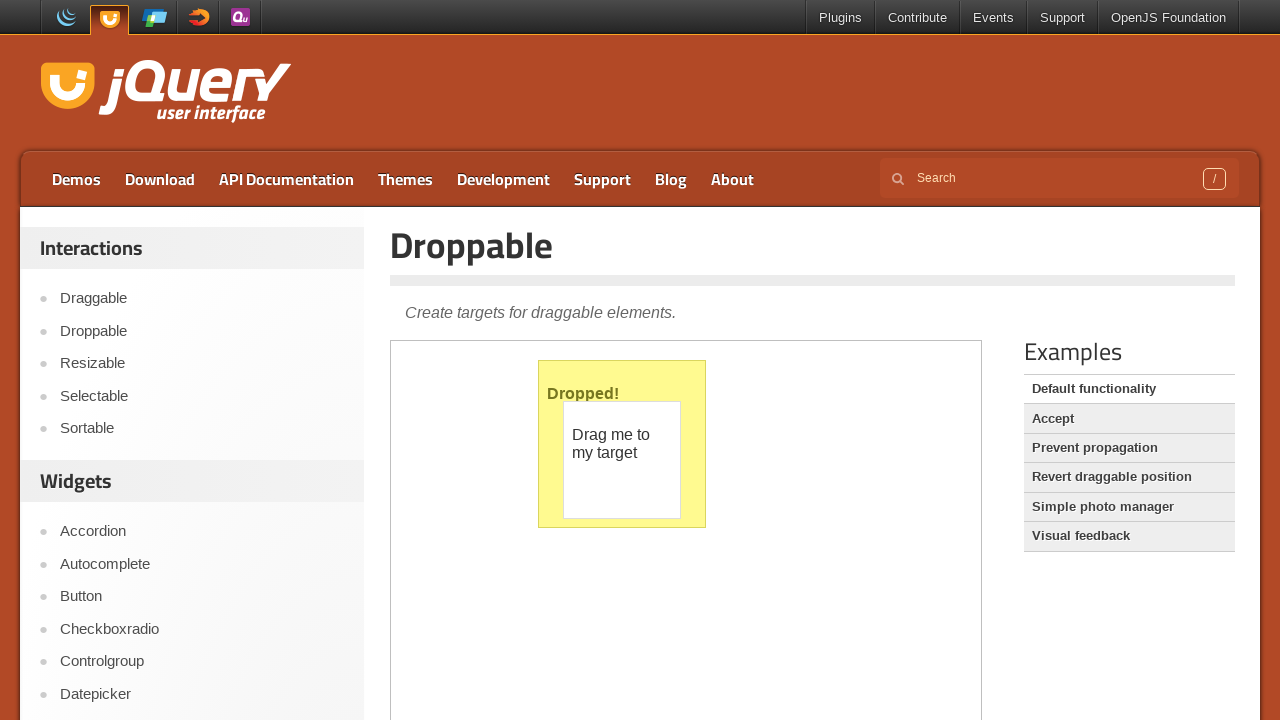

Clicked the Accept link at (1129, 419) on xpath=//a[text()='Accept']
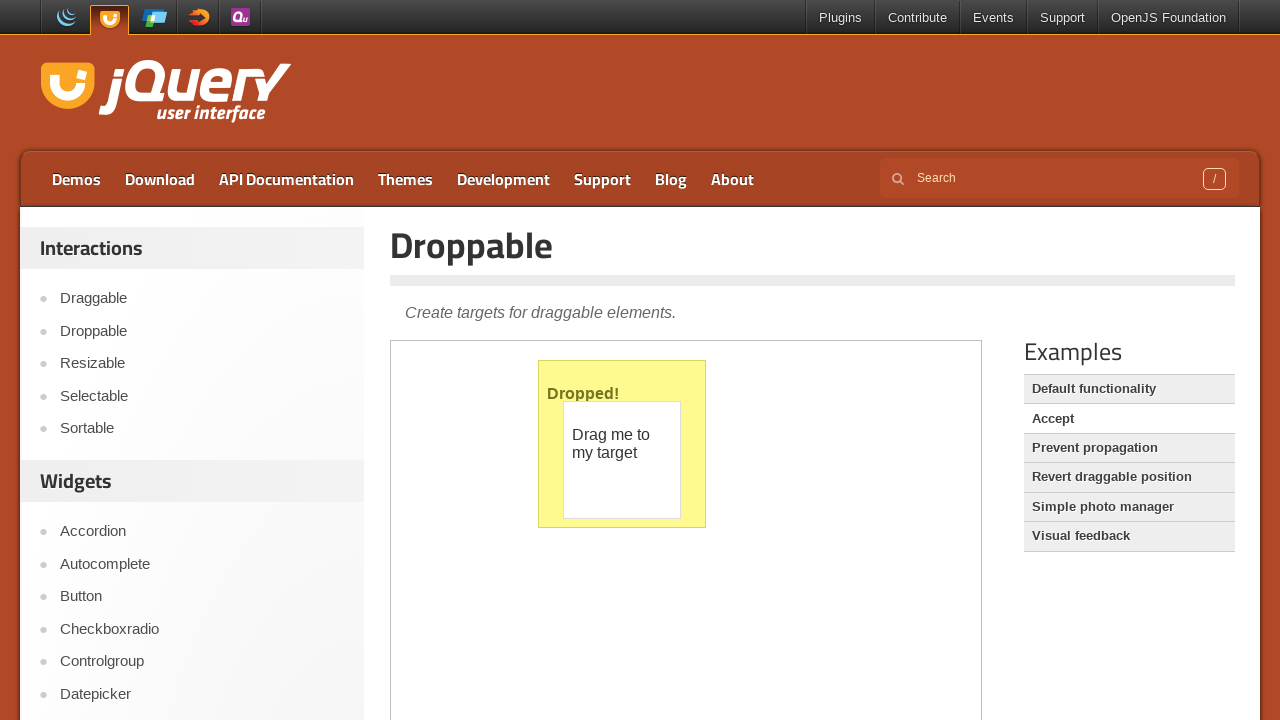

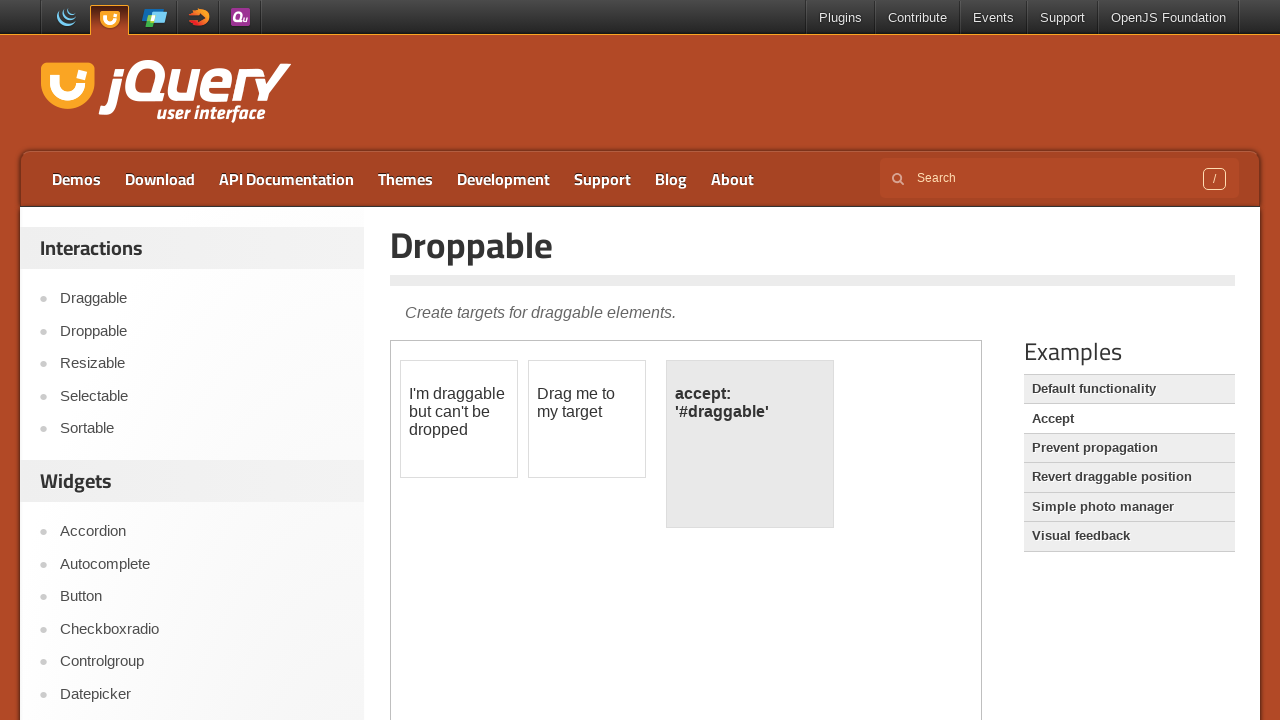